Tests interaction with frame 3 on a frames demo page by filling a text input field using frameLocator

Starting URL: https://ui.vision/demo/webtest/frames/

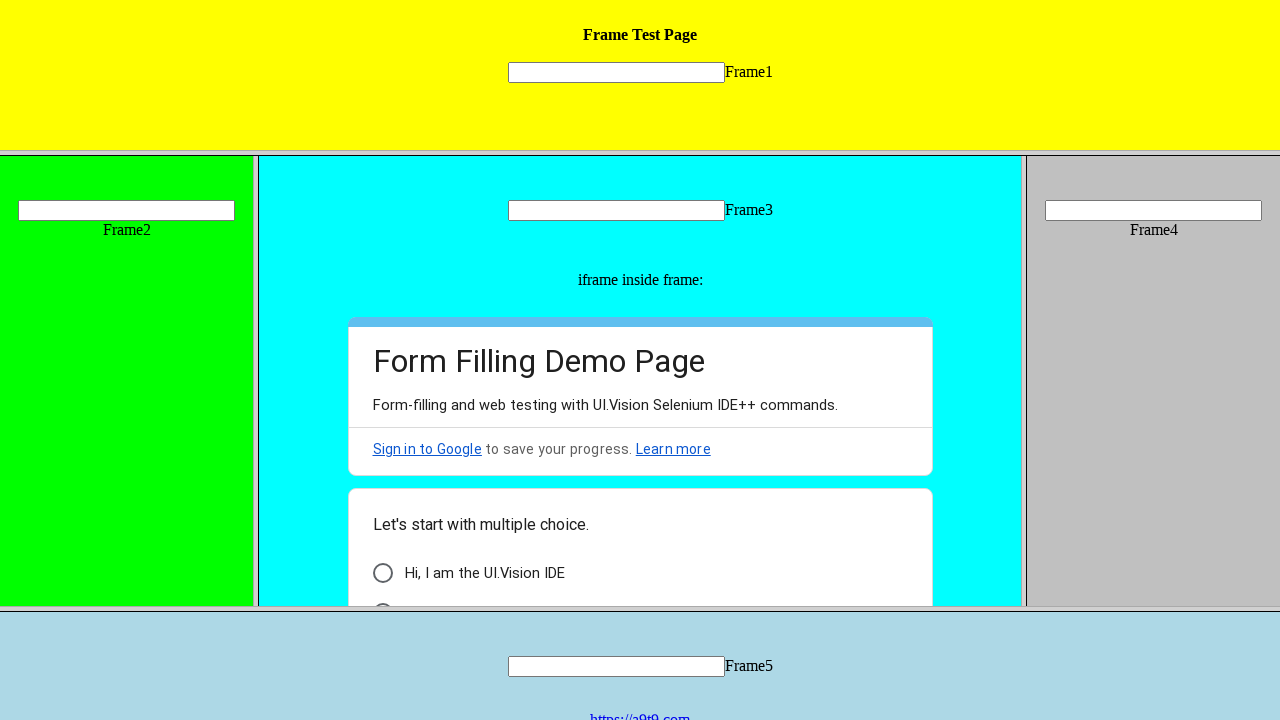

Located frame 3 using frameLocator
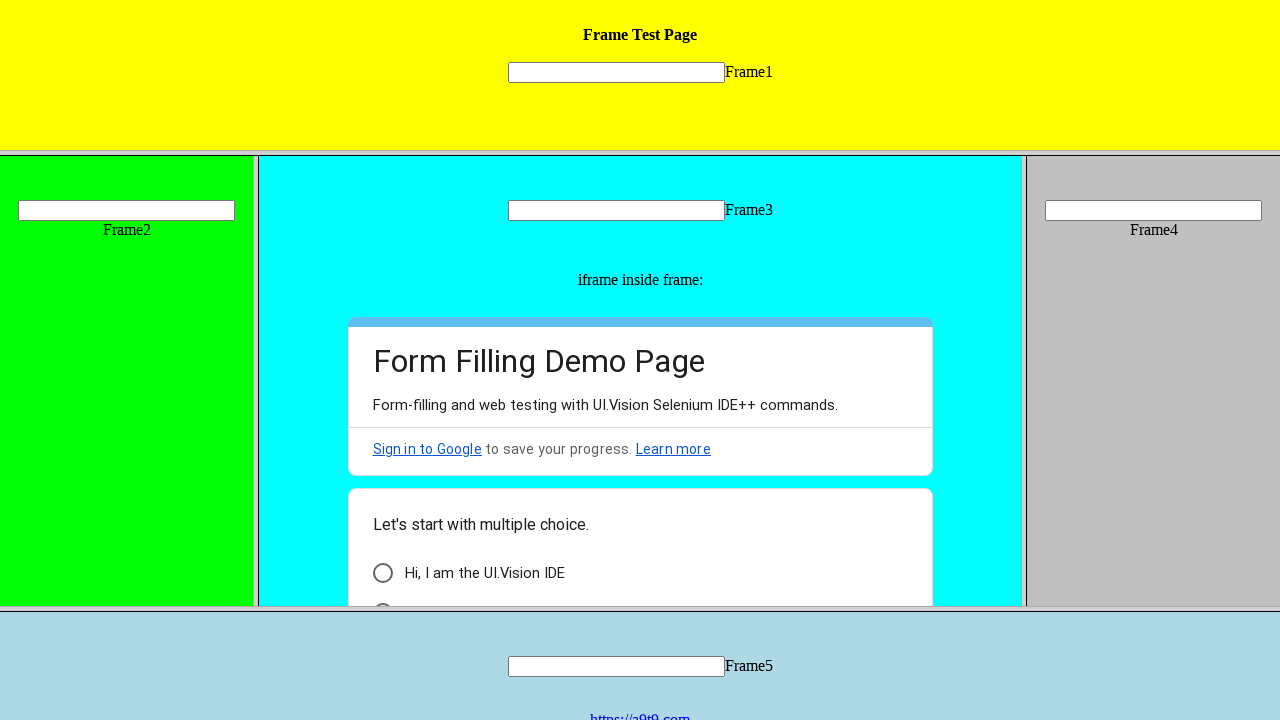

Filled text input field in frame 3 with 'SampleInput99' on xpath=//frame[@src='frame_3.html'] >> internal:control=enter-frame >> xpath=//in
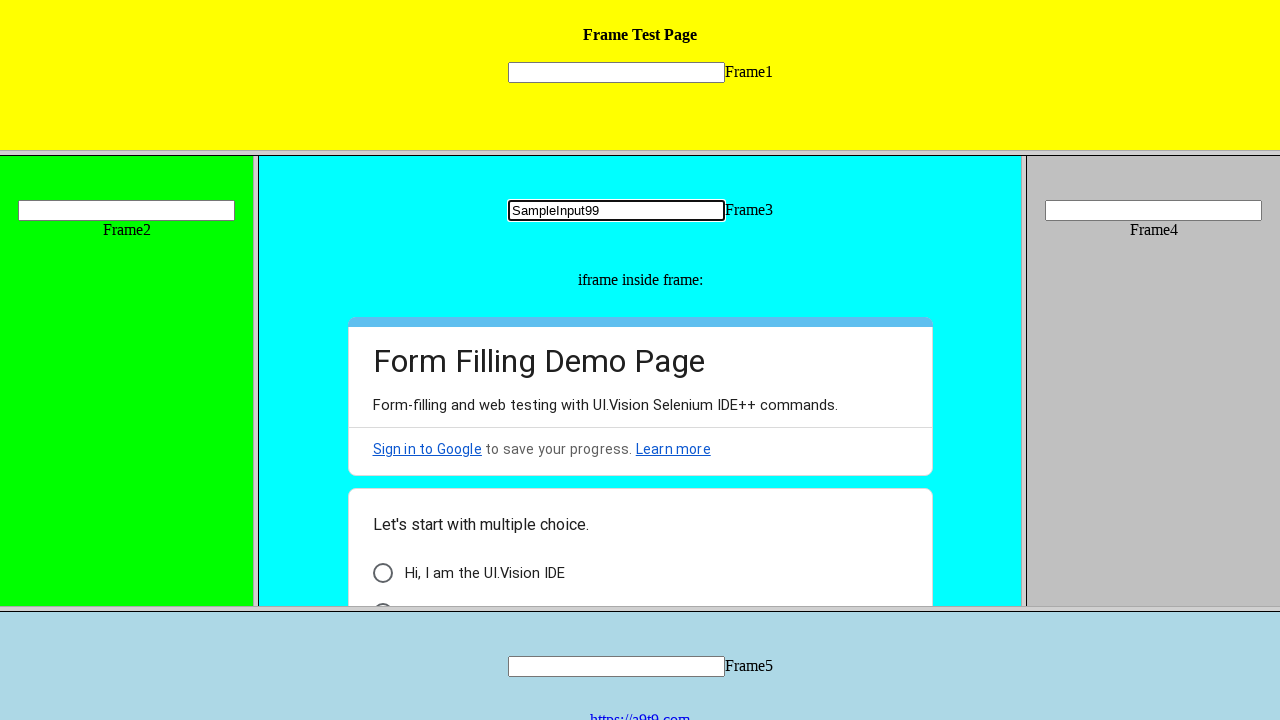

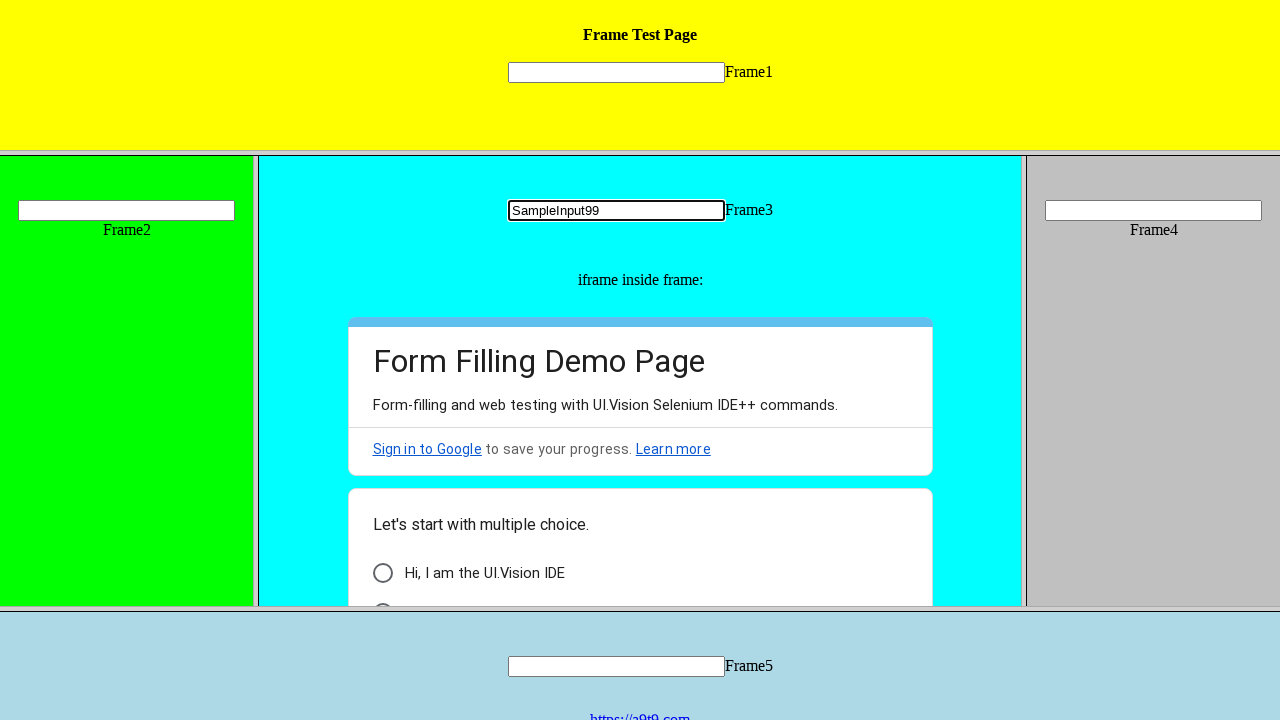